Tests subtraction of two floating point numbers (4.5 - 2.3) on a calculator web app and verifies the result is 2.2

Starting URL: https://testsheepnz.github.io/BasicCalculator.html

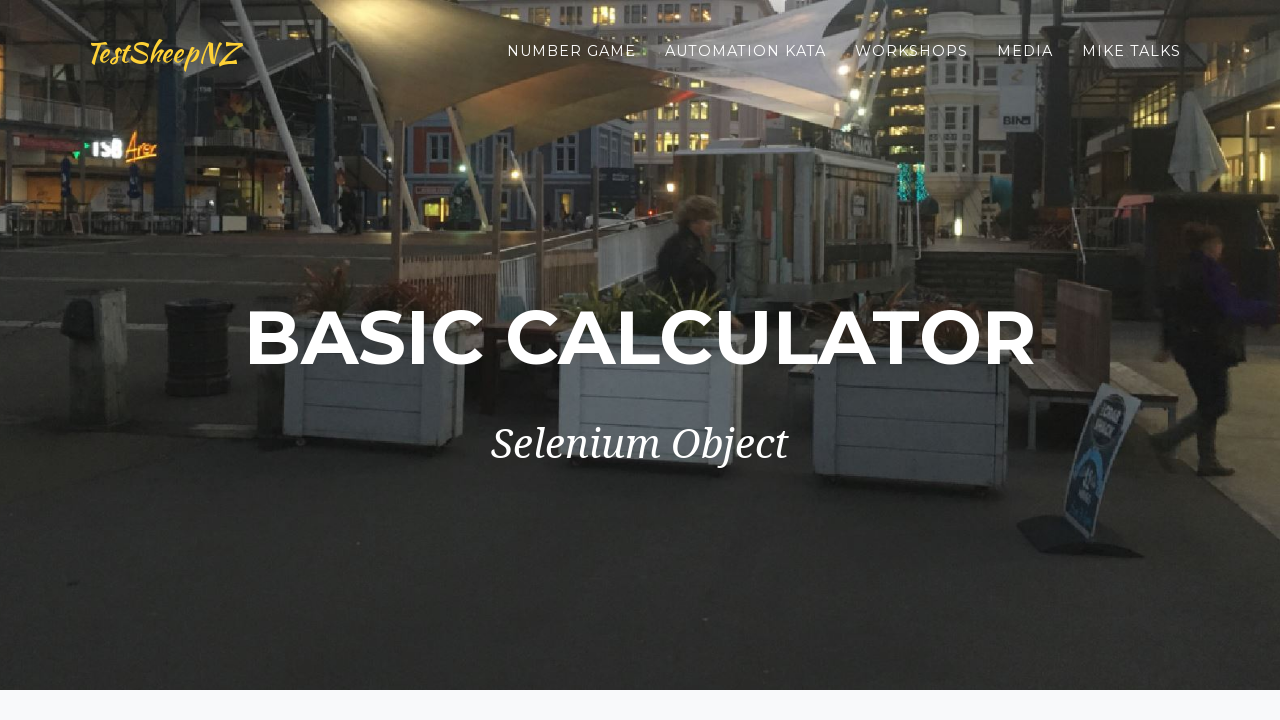

Entered first number 4.5 in the first input field on input#number1Field
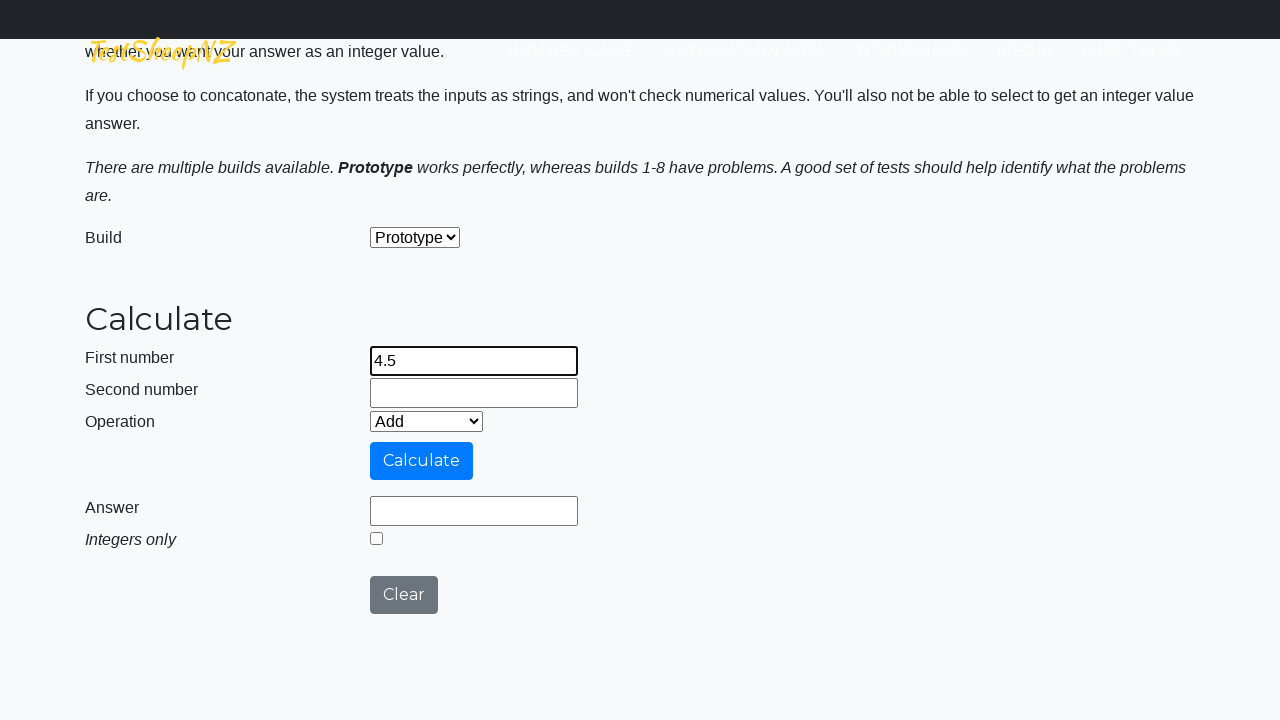

Entered second number 2.3 in the second input field on input#number2Field
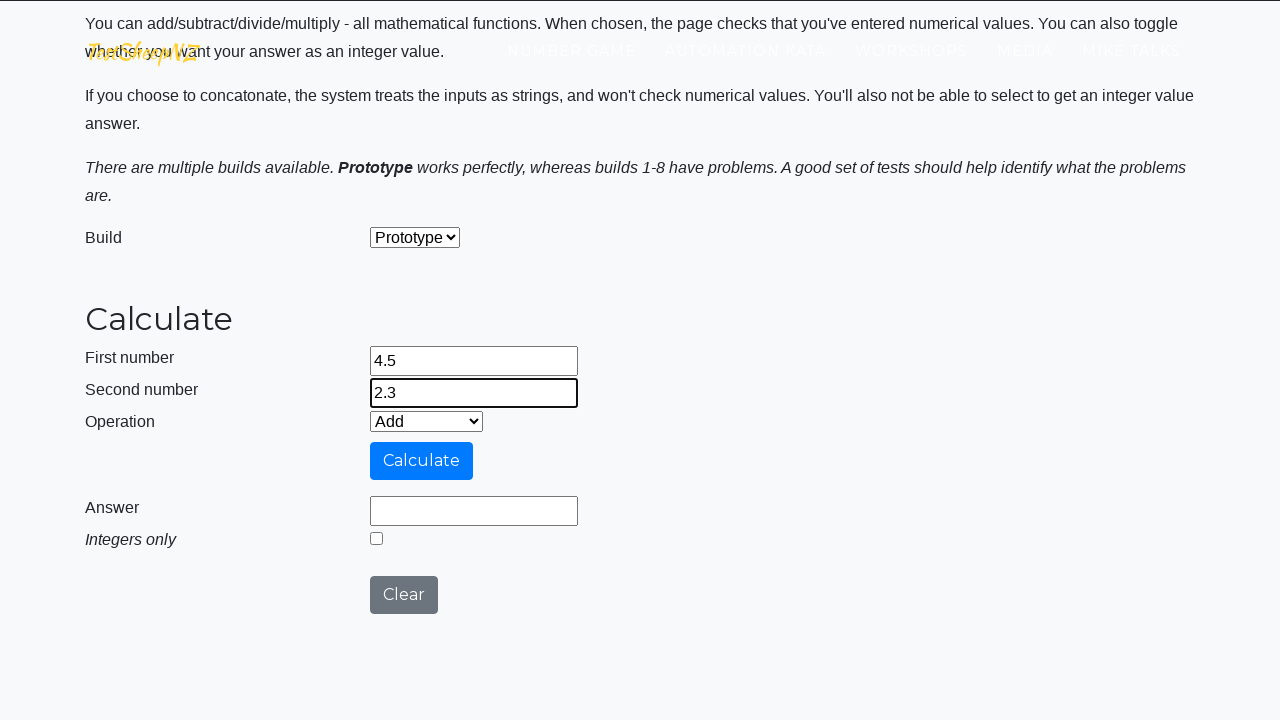

Selected subtraction operation from dropdown on select#selectOperationDropdown
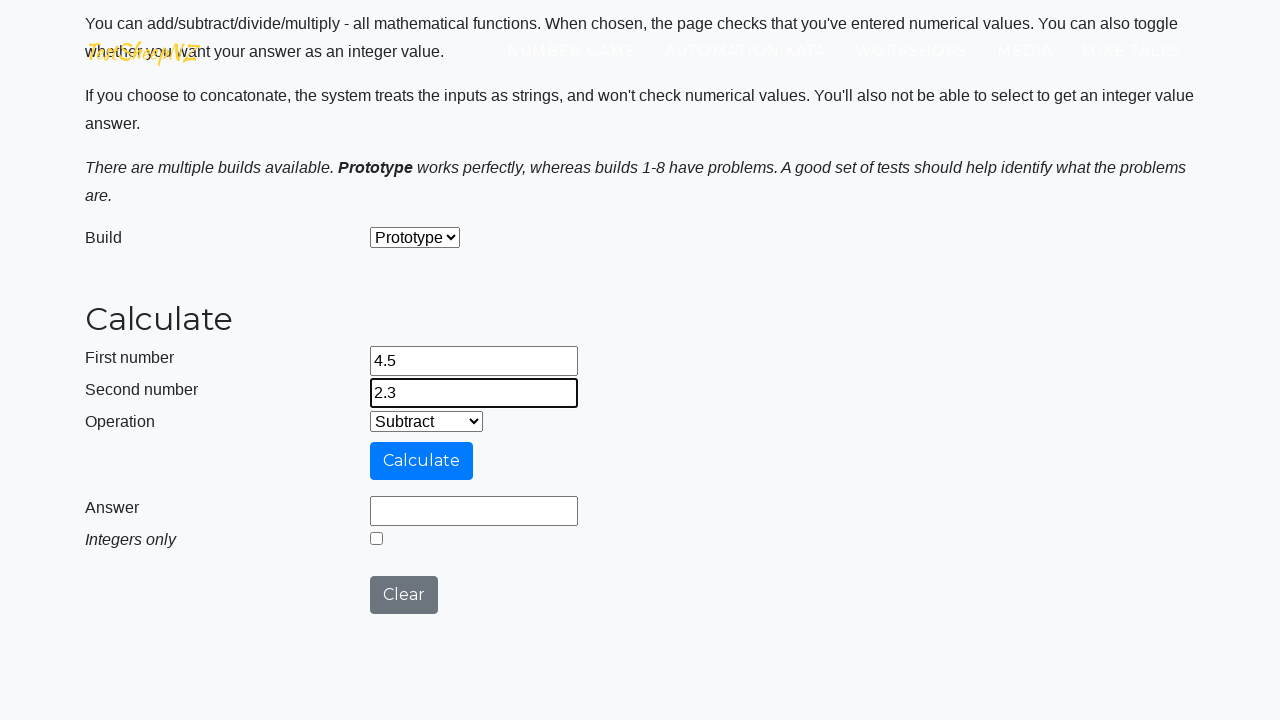

Clicked calculate button to perform subtraction at (422, 461) on input#calculateButton
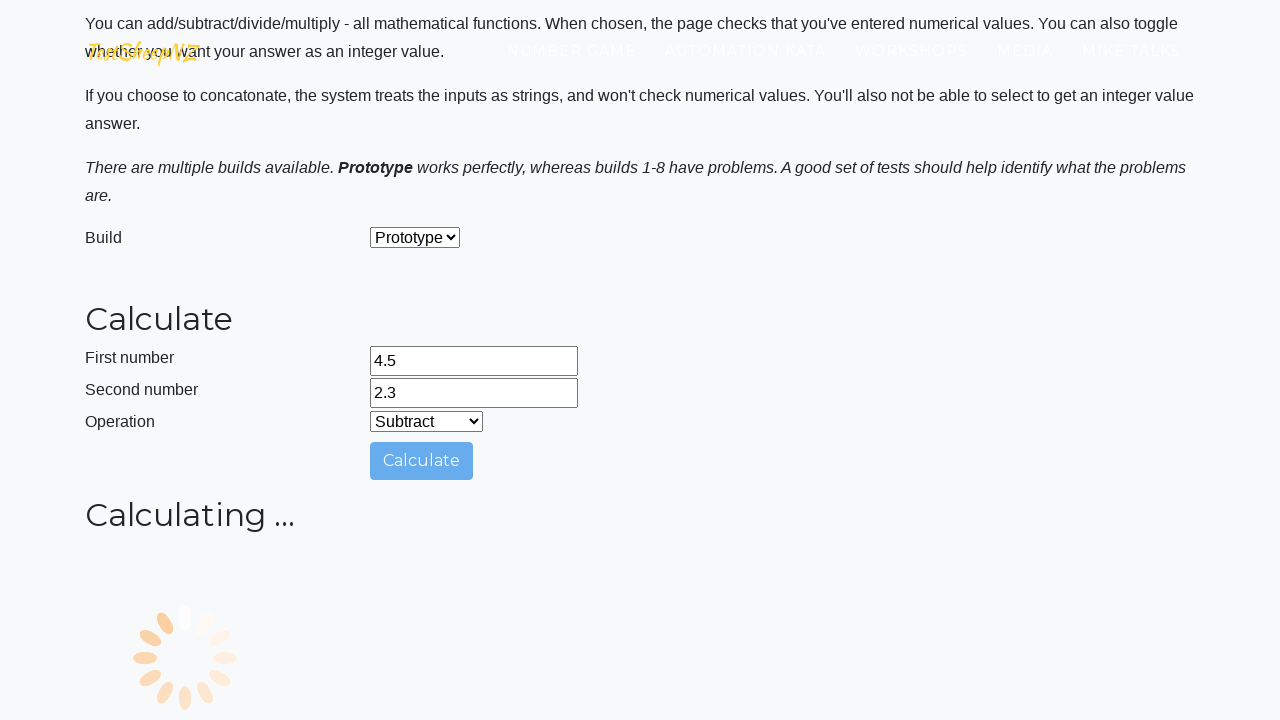

Verified that the result field displays 2.2
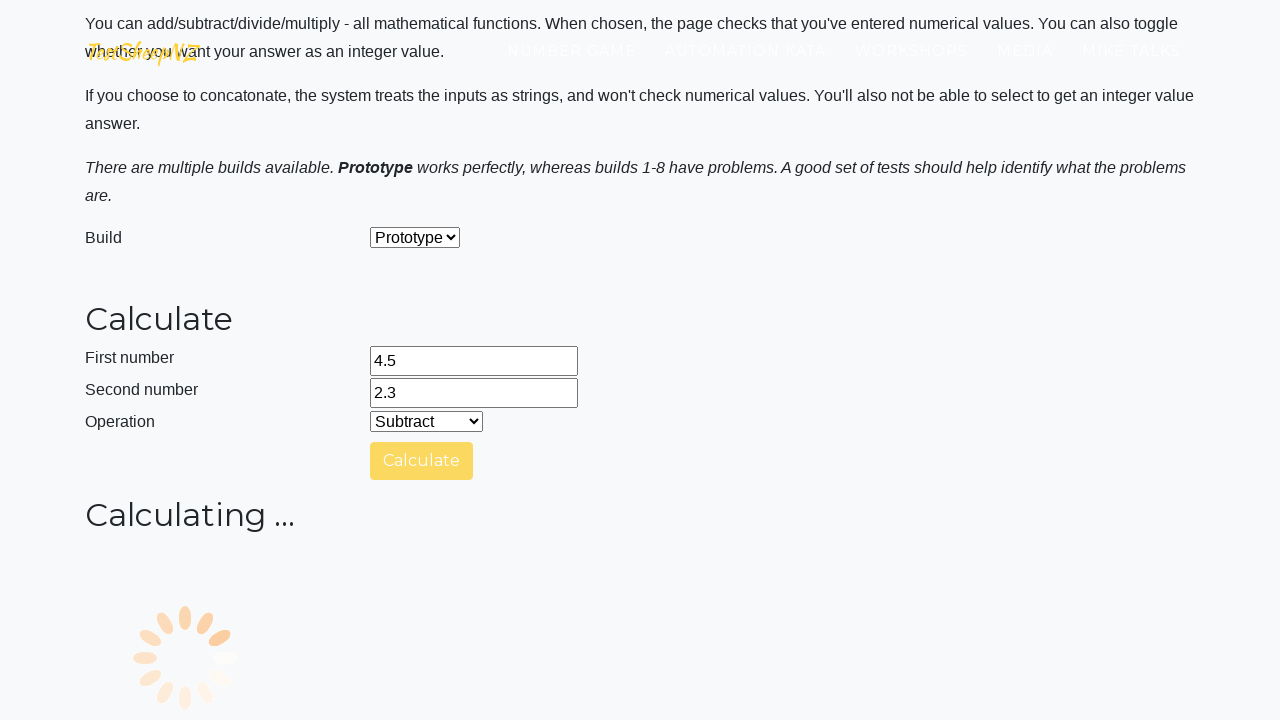

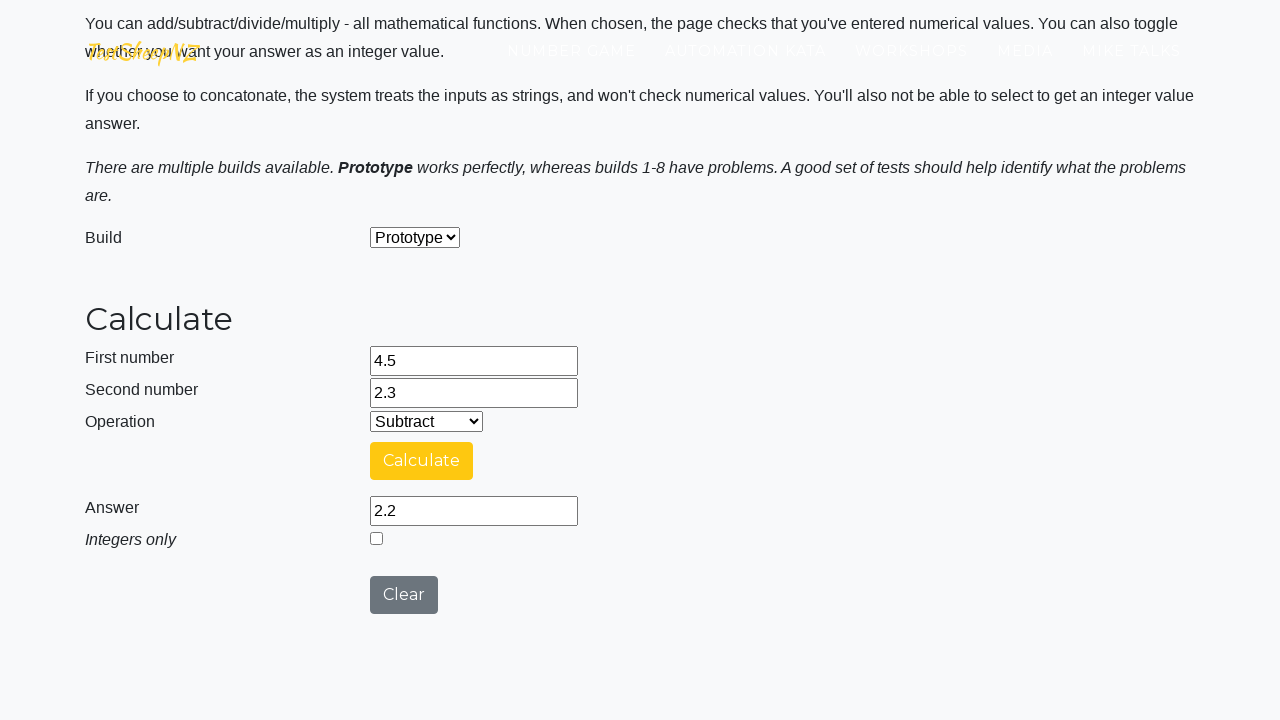